Tests multi-select dropdown by selecting multiple US states (Florida, New York, Ohio) and clicking the print button

Starting URL: https://lambdatest.com/selenium-playground/select-dropdown-demo

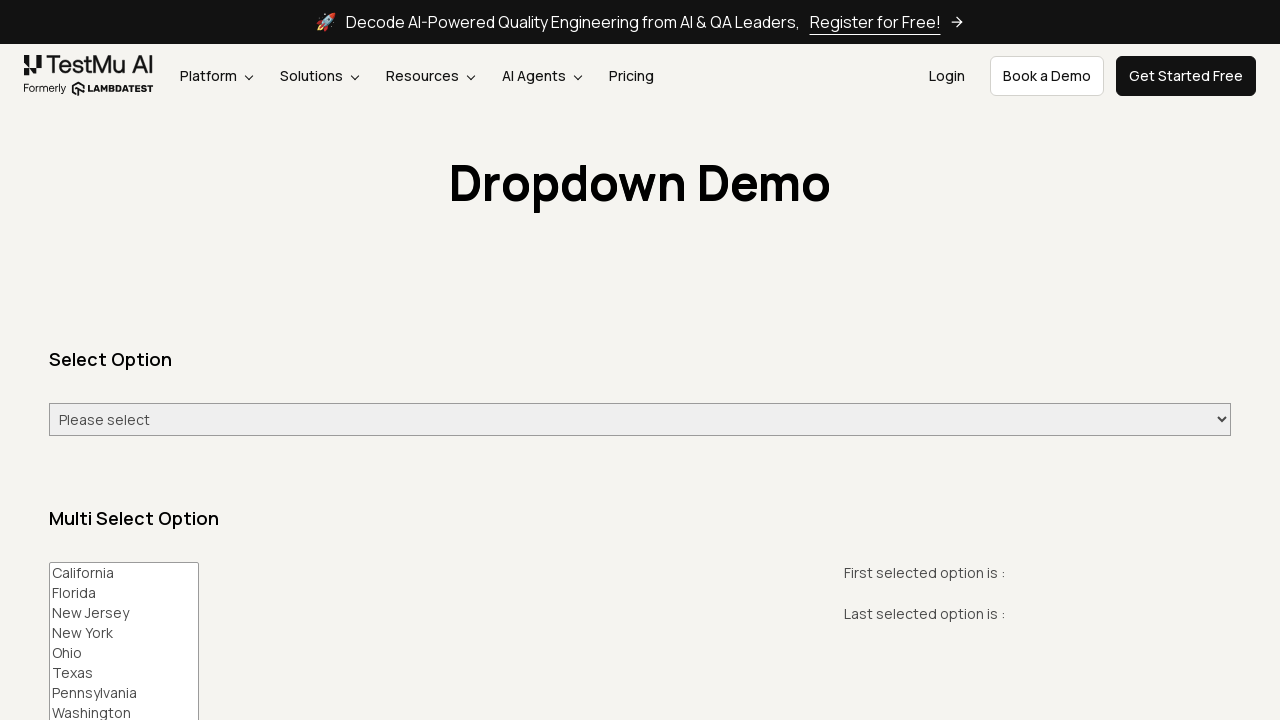

Selected multiple US states (Florida, New York, Ohio) from multi-select dropdown on xpath=//select[@id='multi-select']
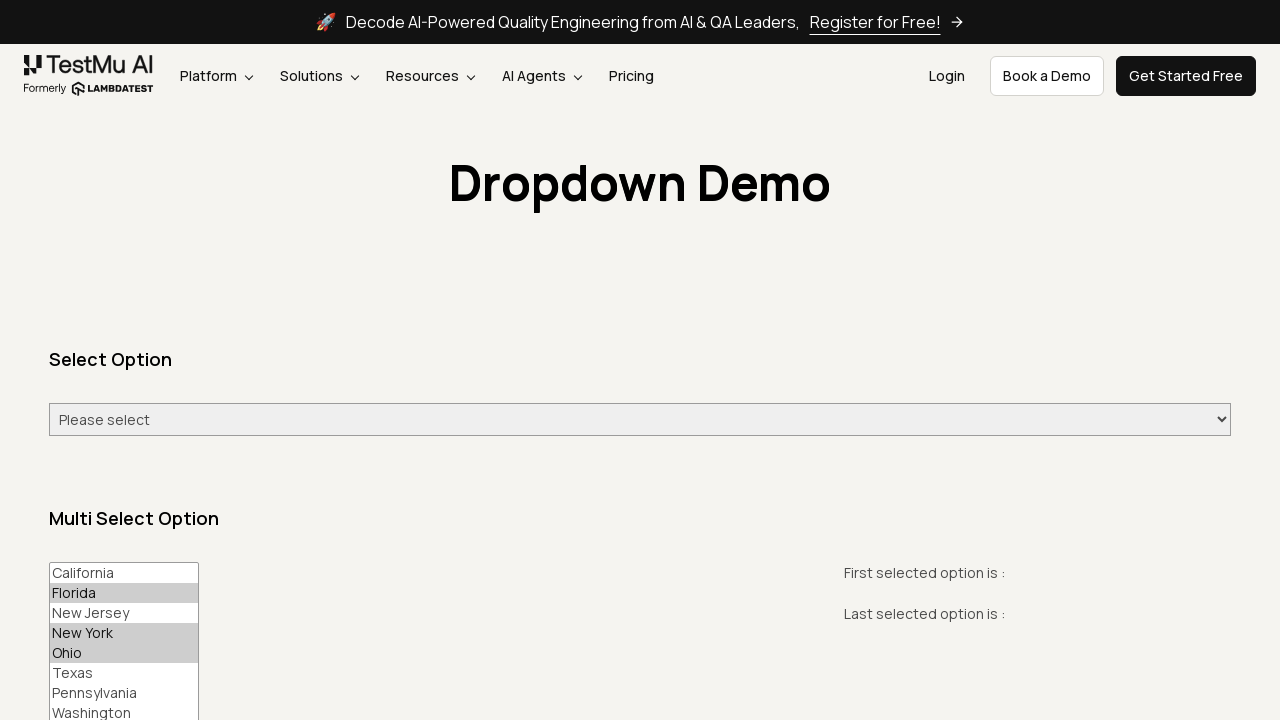

Clicked the Print All button to display selected states at (248, 360) on xpath=//button[@id='printAll']
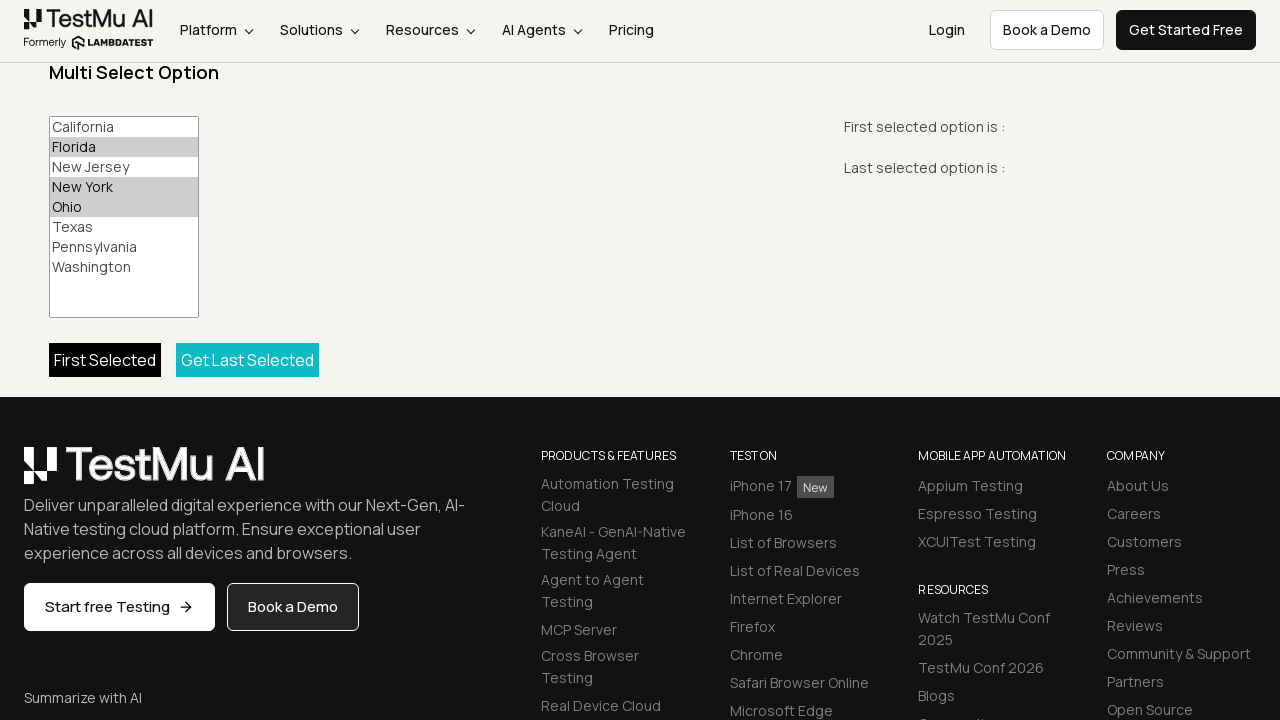

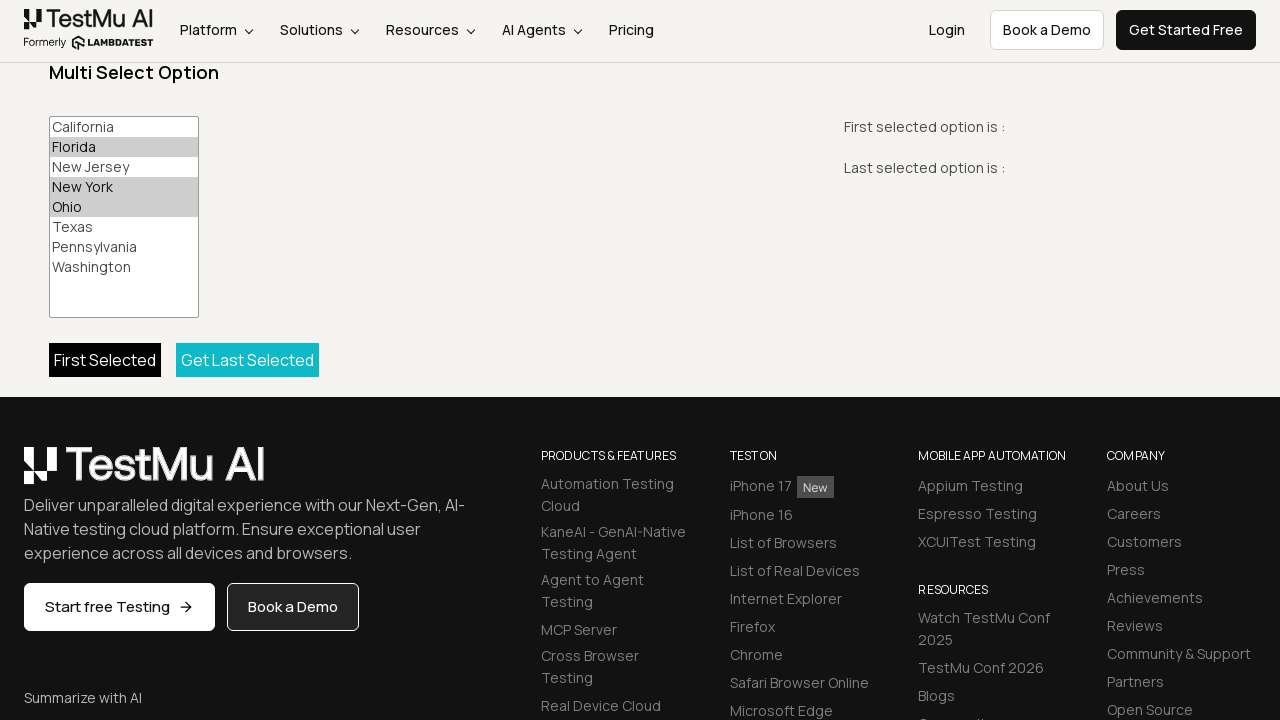